Tests clicking the Help link on Gmail's landing page and switching to the newly opened Help window to verify it loaded correctly.

Starting URL: https://www.gmail.com

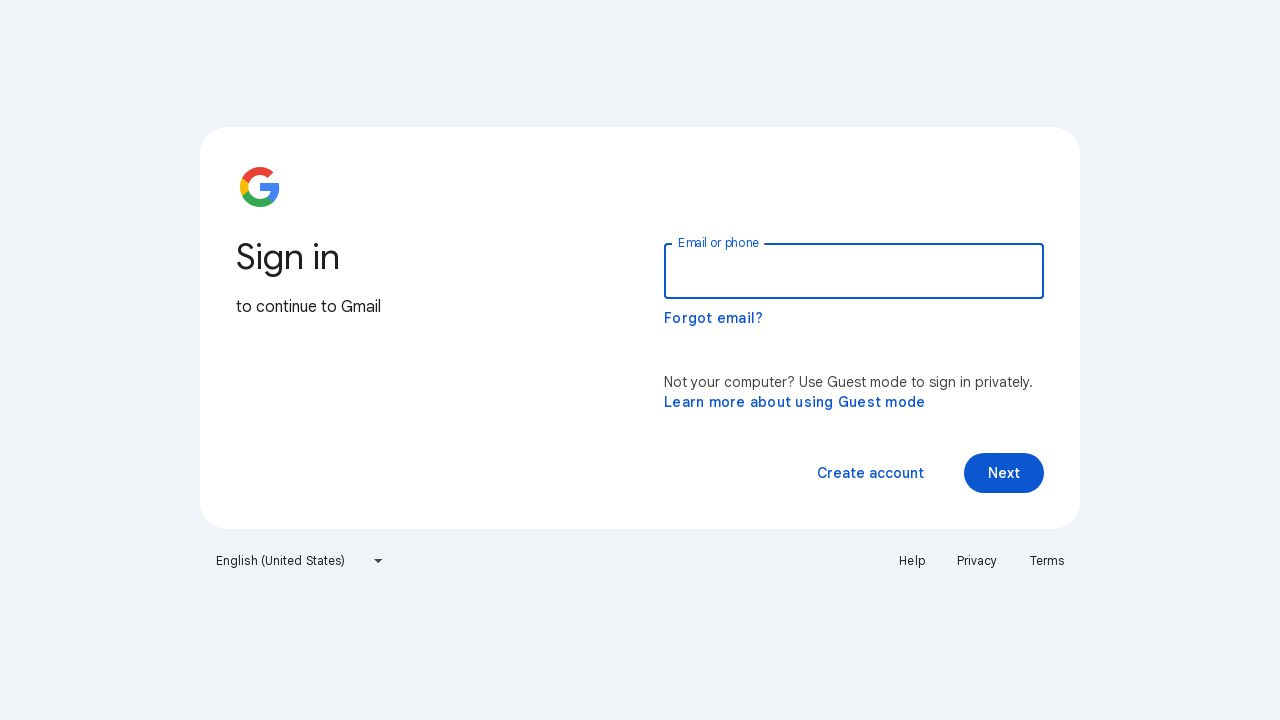

Clicked the Help link on Gmail landing page at (912, 561) on text=Help
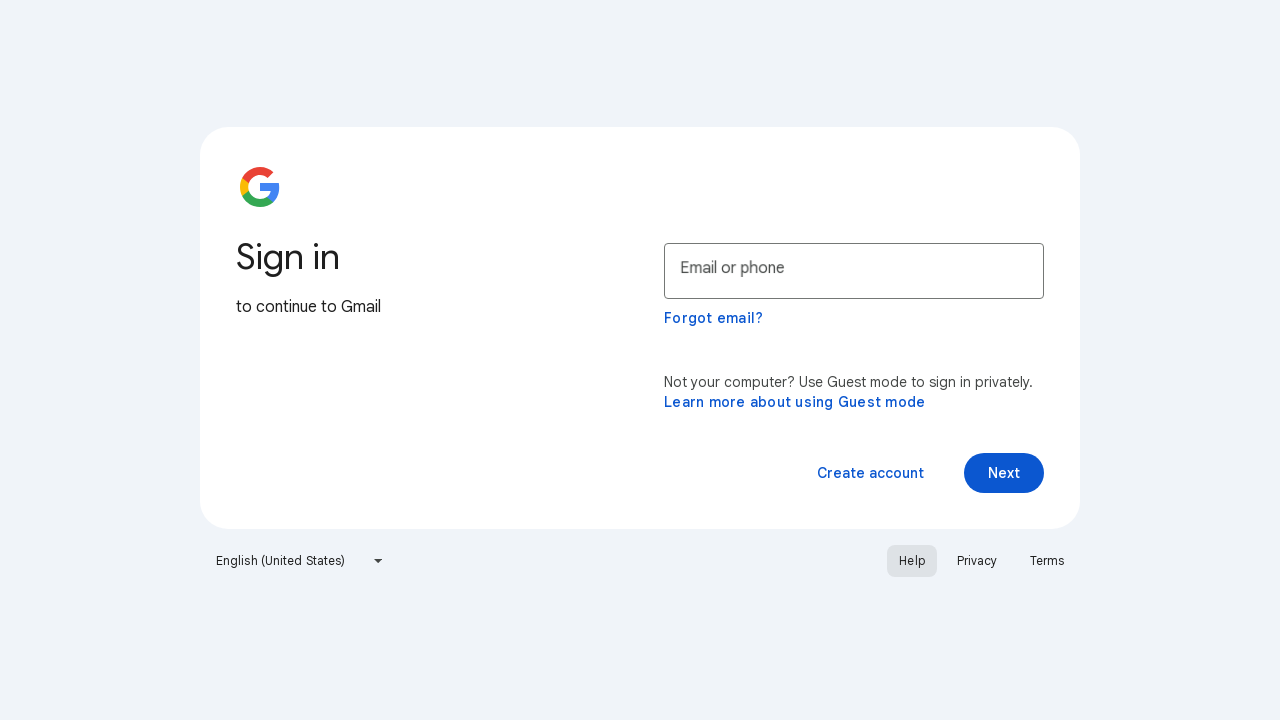

Clicked Help link and captured new page opening at (912, 561) on text=Help
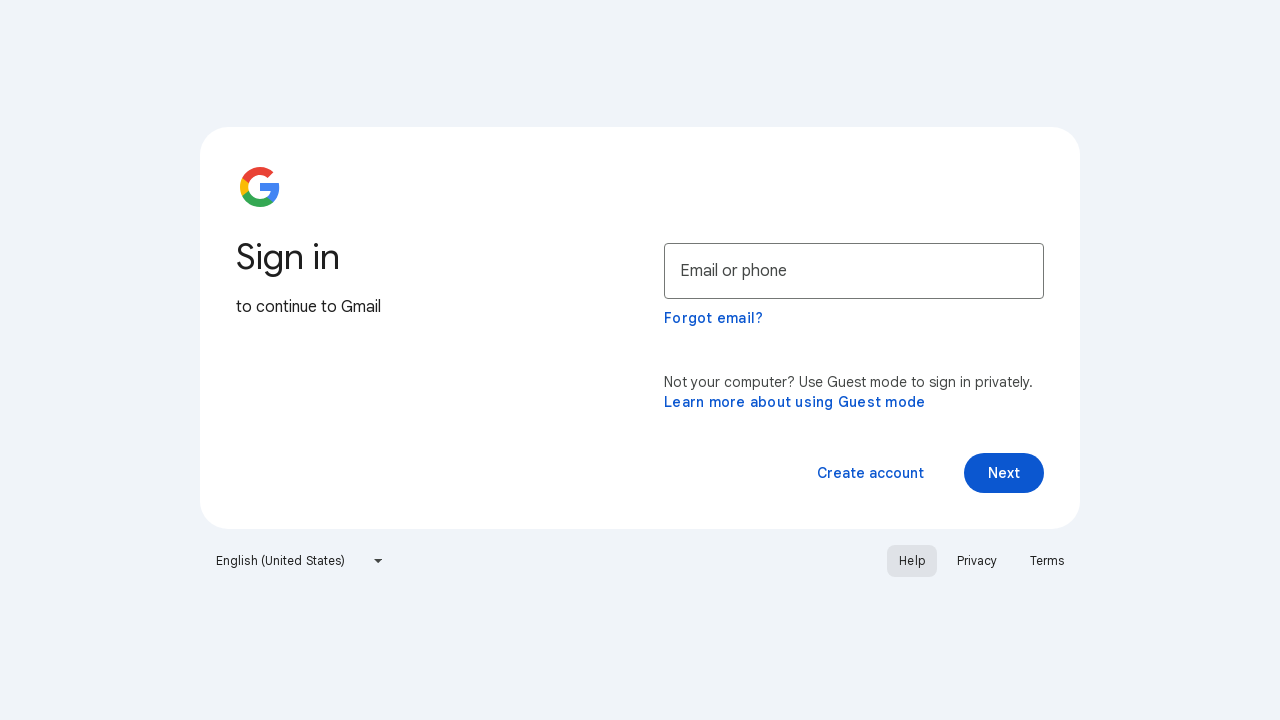

Switched to newly opened Help window
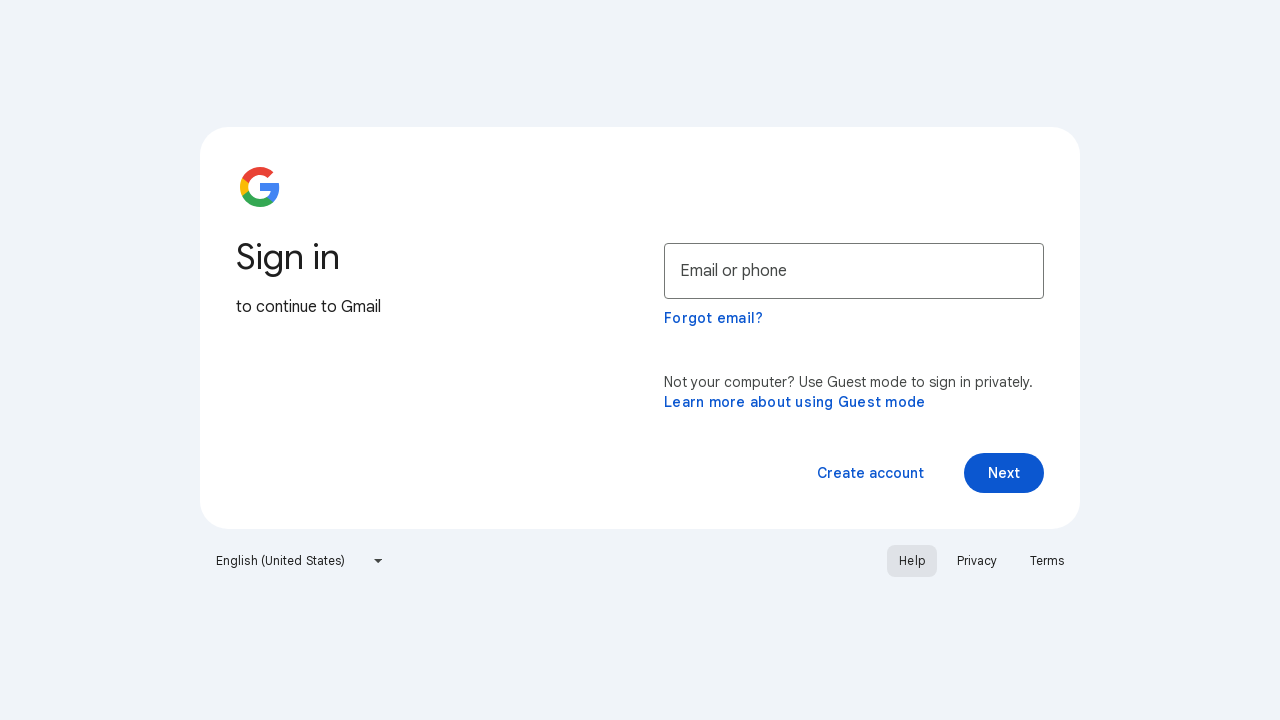

Help page fully loaded
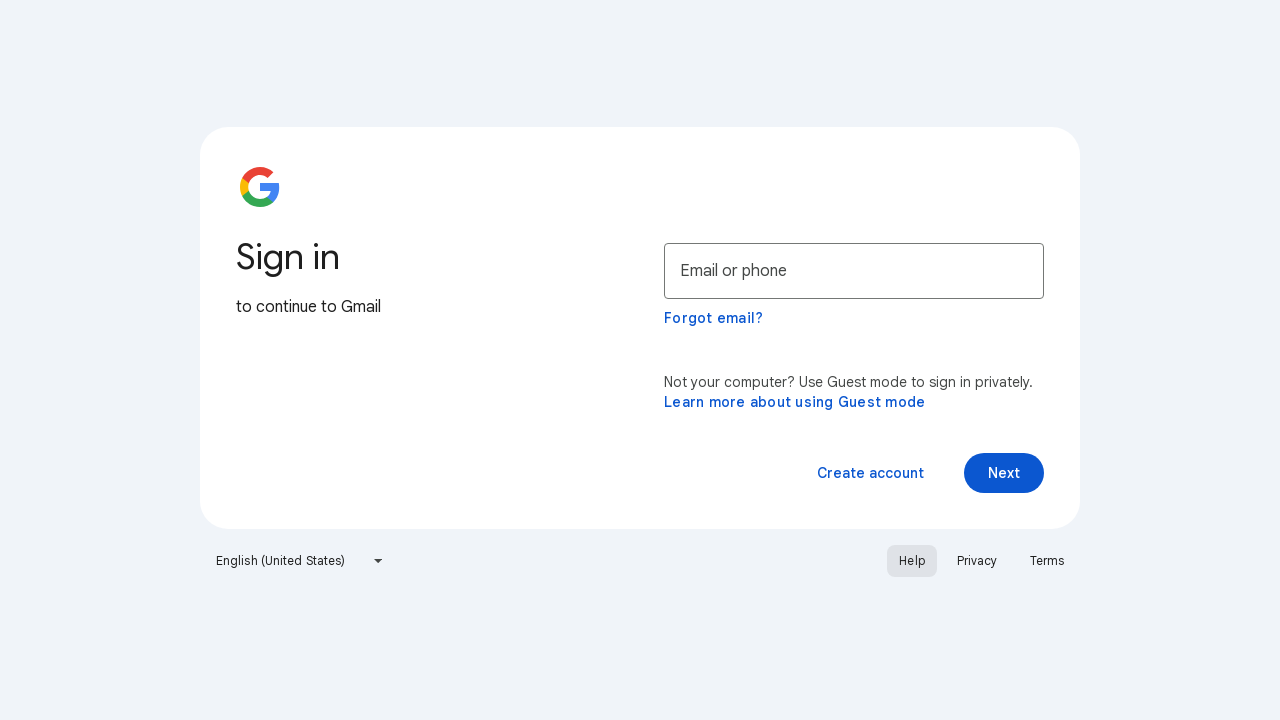

Verified Help page loaded with title: Google Account Help
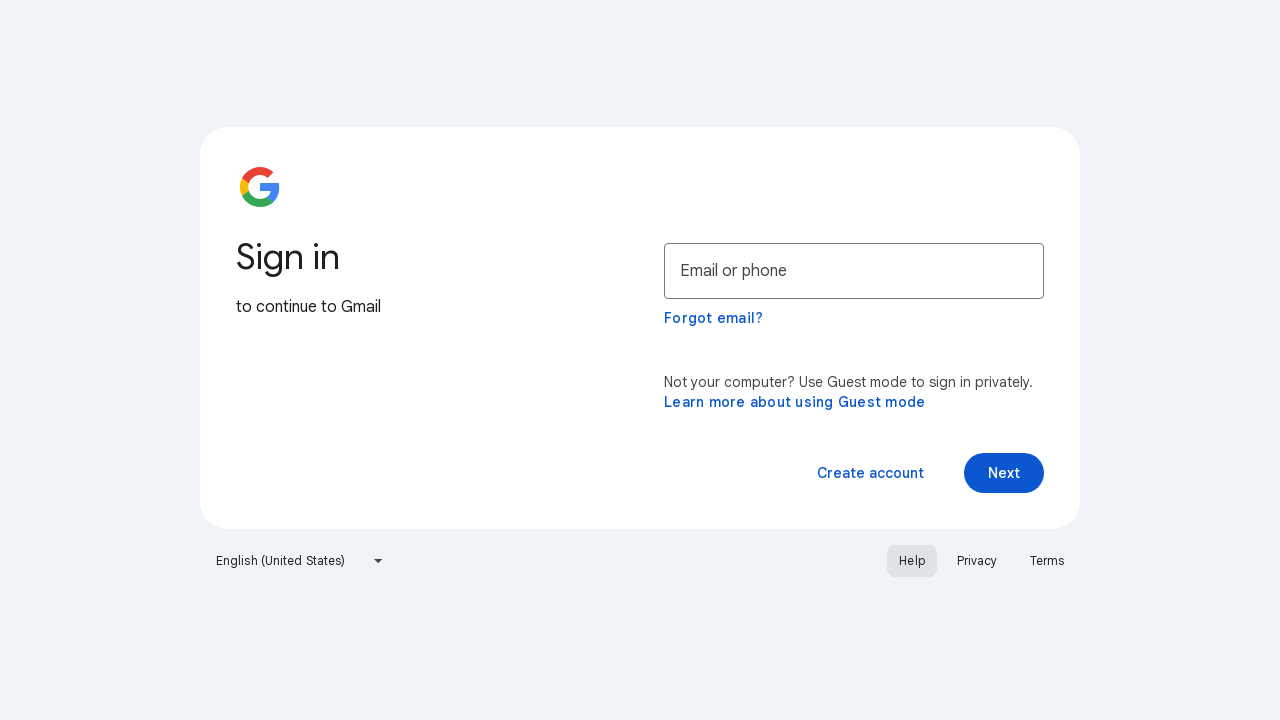

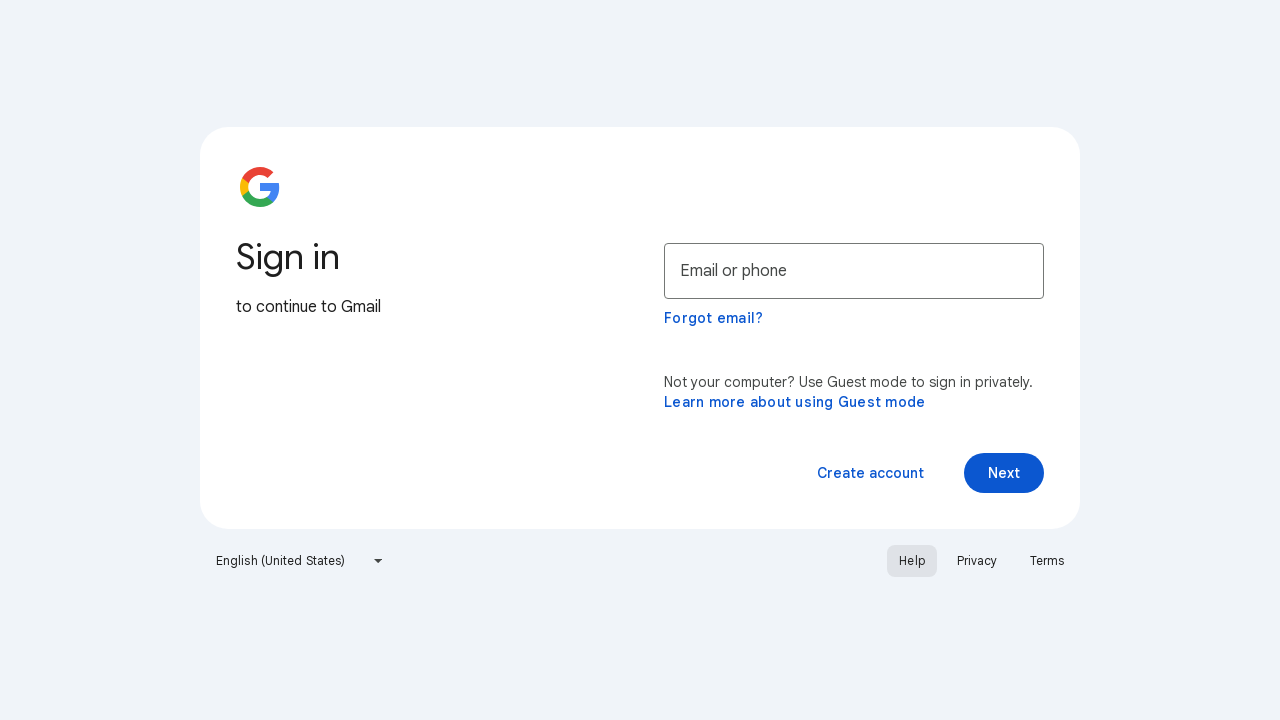